Tests form filling functionality on the Formy project form by demonstrating various input field interactions including typing, clearing, and filling multiple form fields using different selector approaches.

Starting URL: https://formy-project.herokuapp.com/form

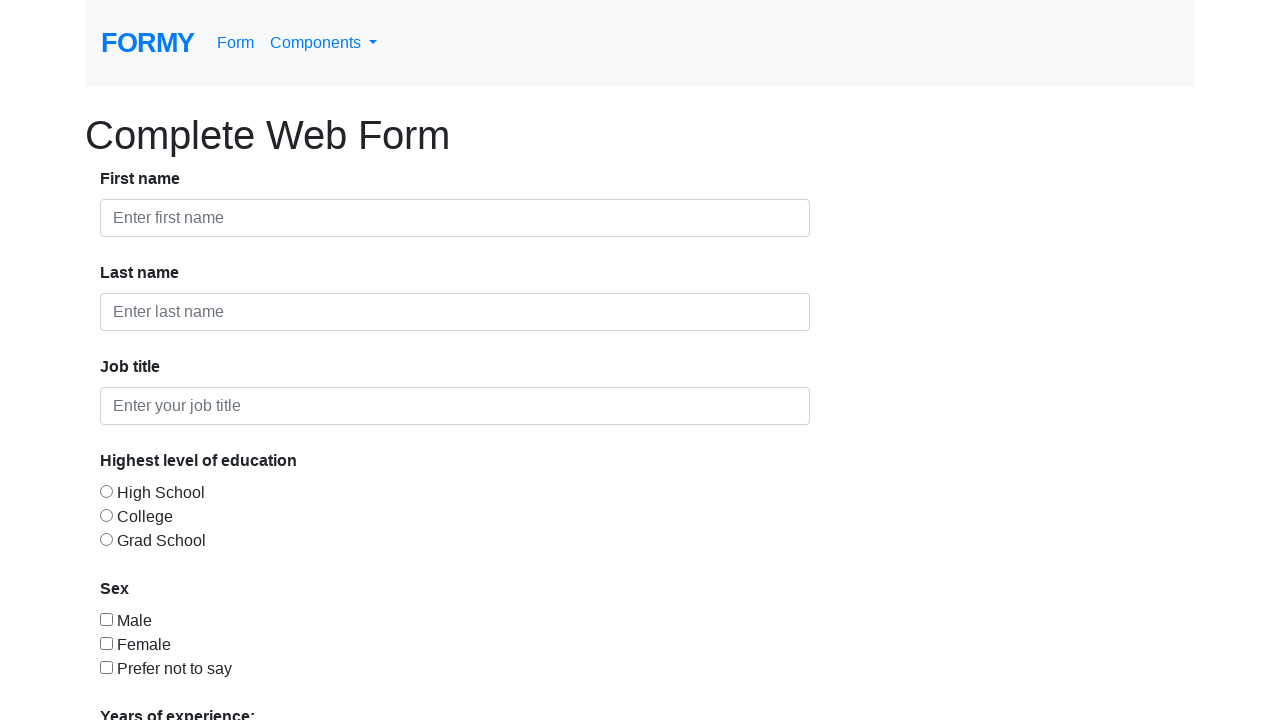

Filled first name field with 'test' on #first-name
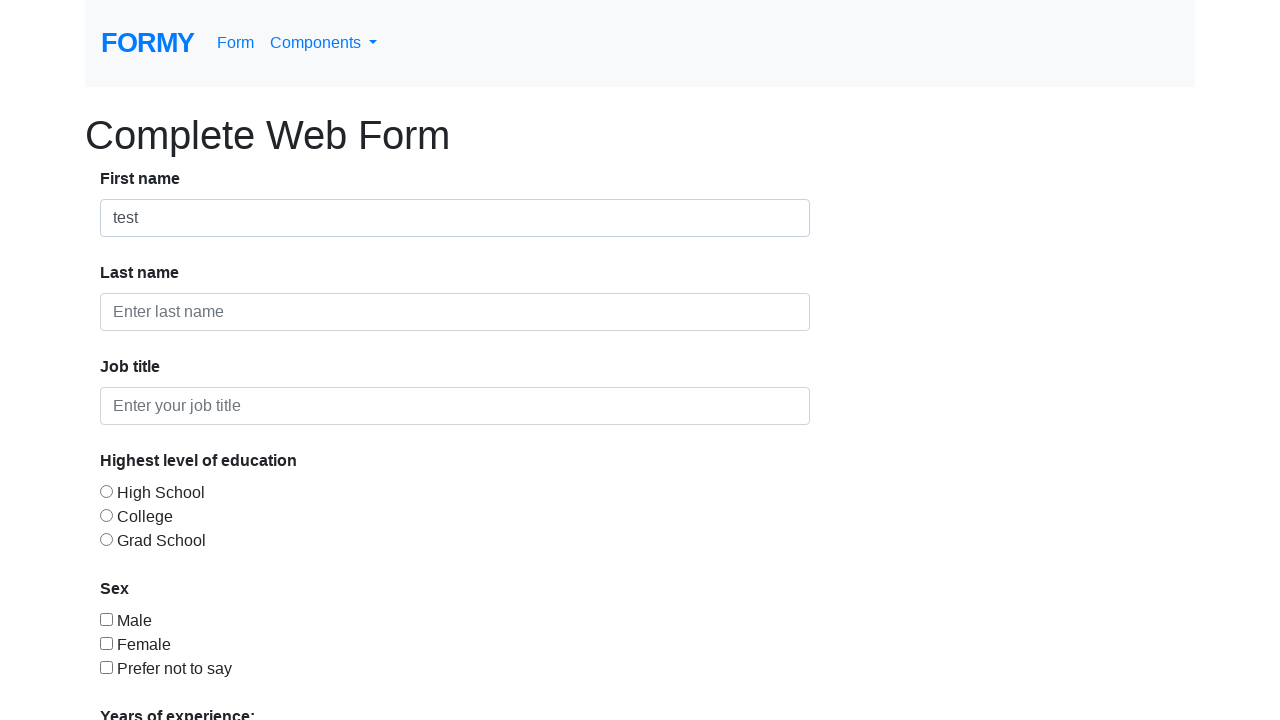

Cleared first name field on #first-name
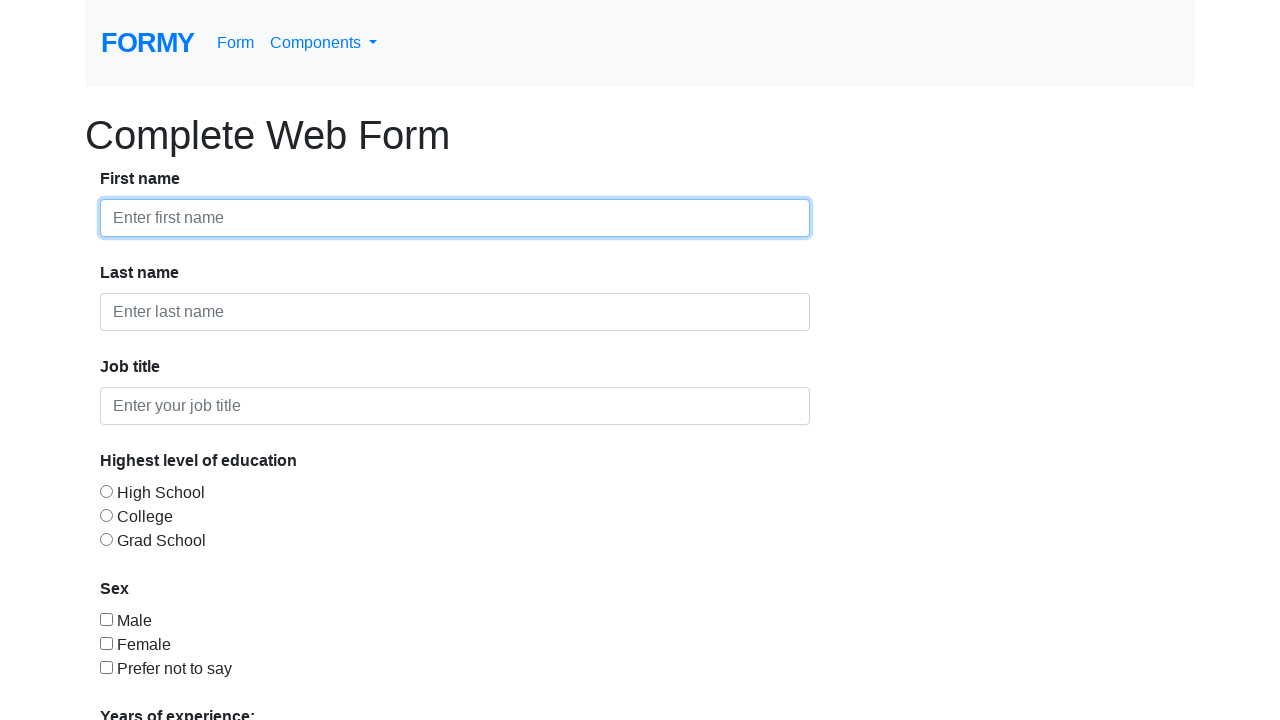

Filled first name field with 'n' on #first-name
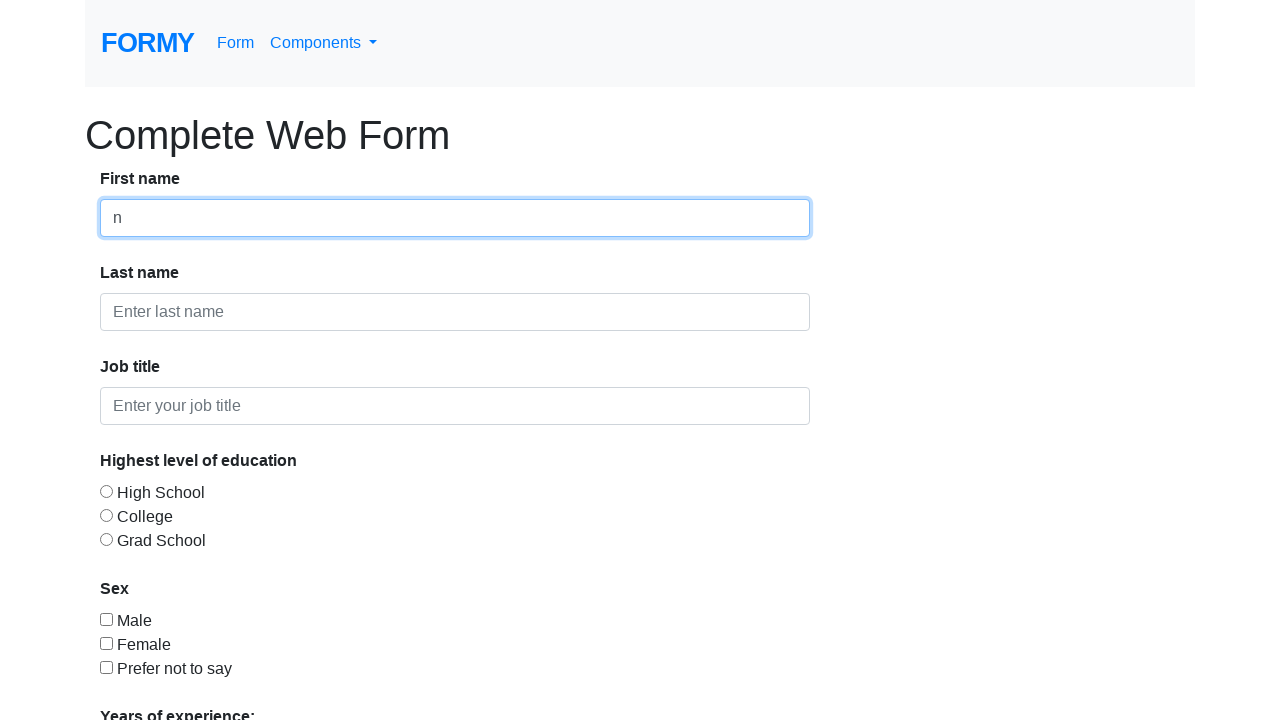

Pressed 'r' sequentially in first name field
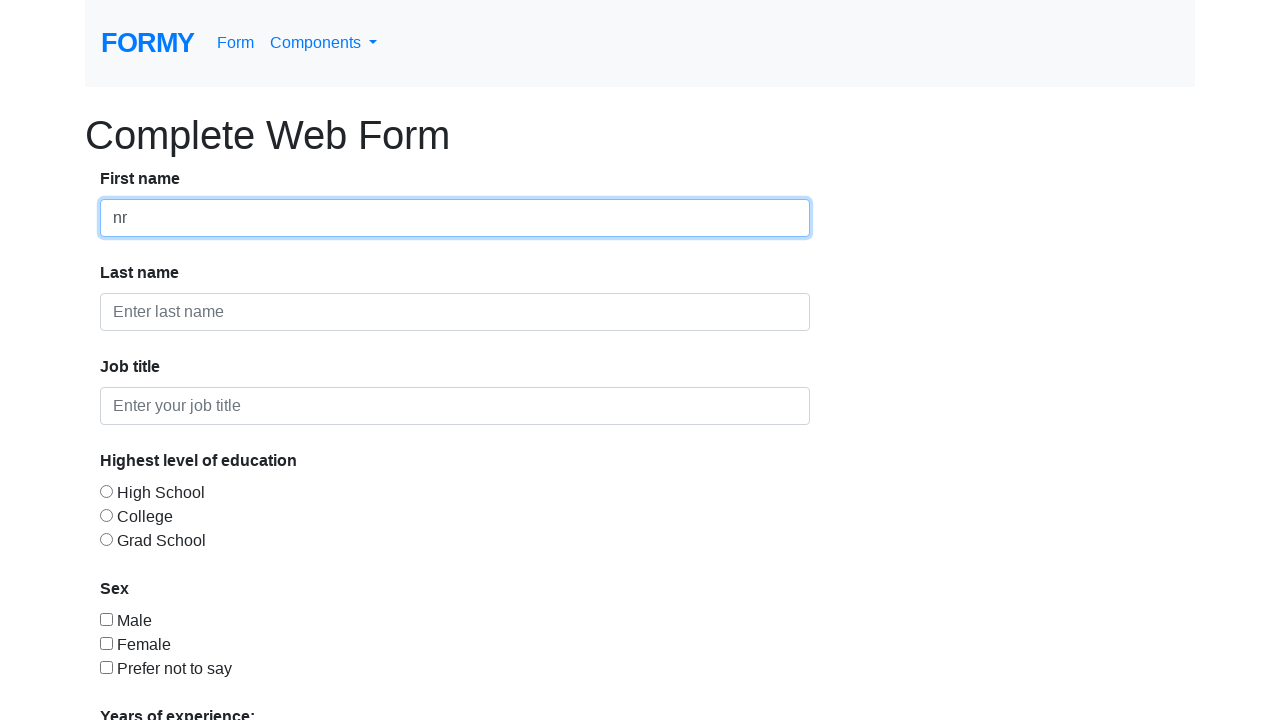

Pressed 'e' sequentially in first name field
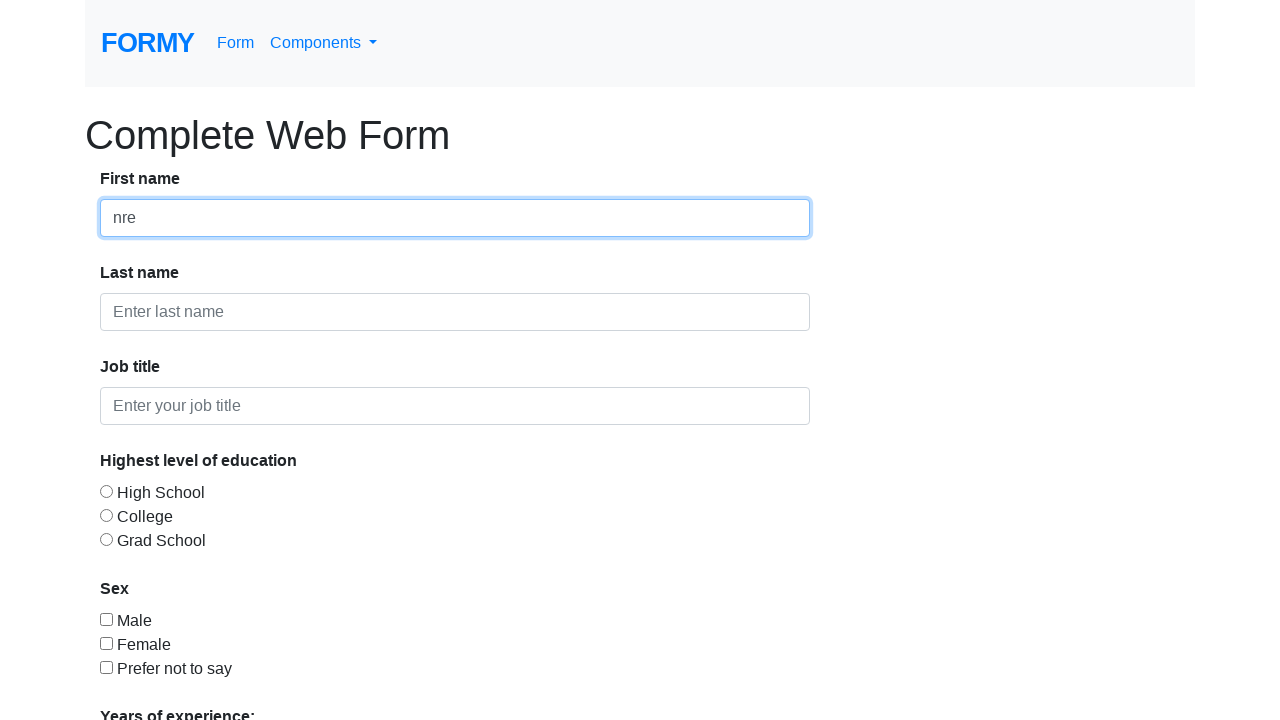

Waited 2000ms for visual effect
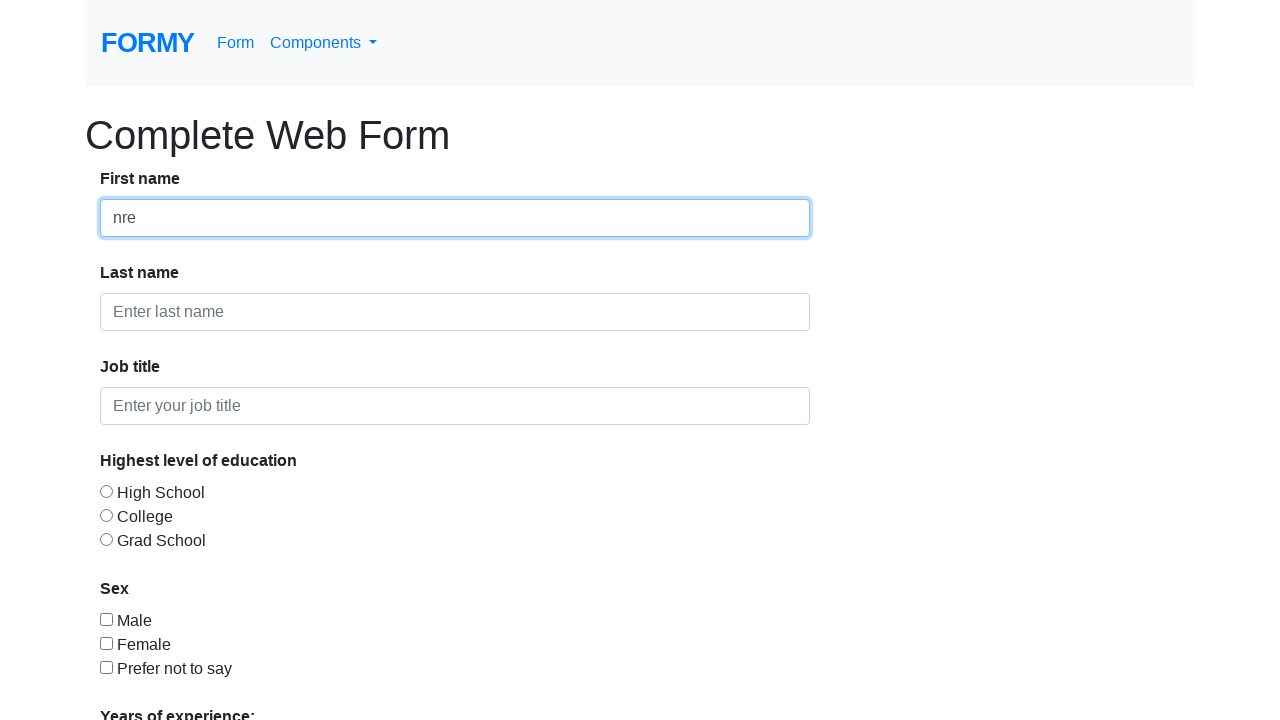

Filled second form-control input (last name field) with 'i' on input.form-control >> nth=1
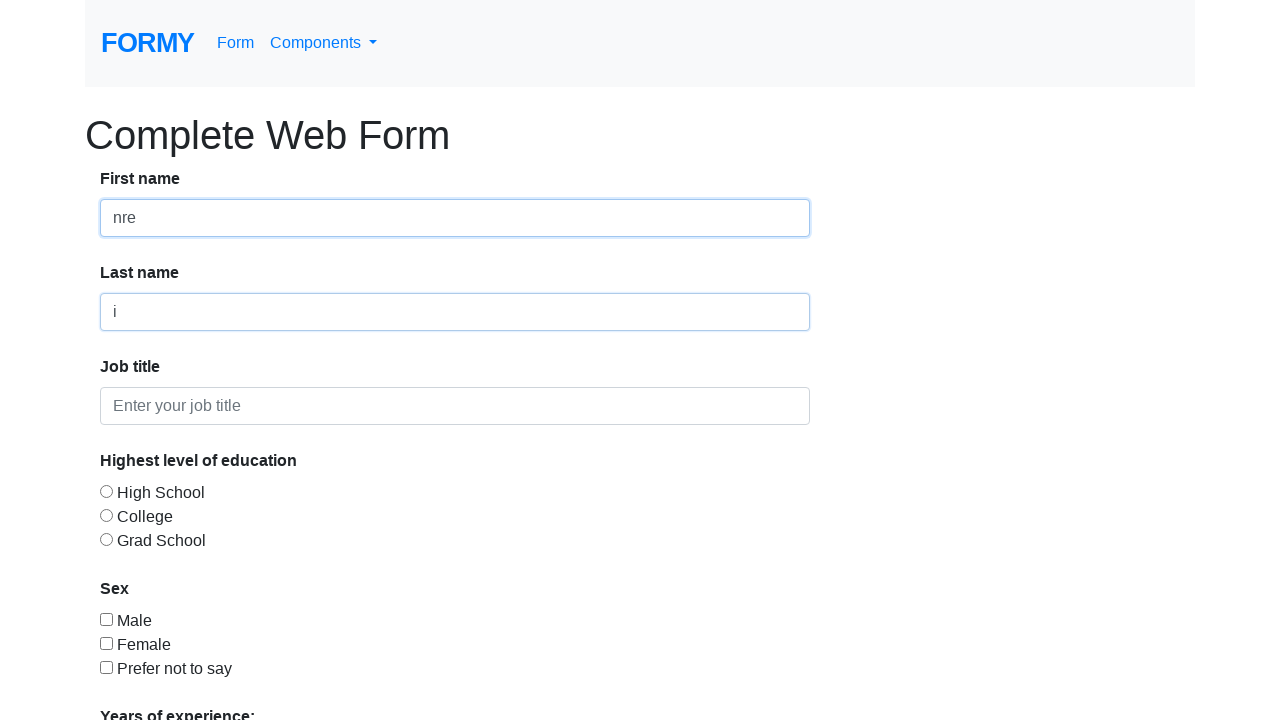

Waited 2000ms for visual effect
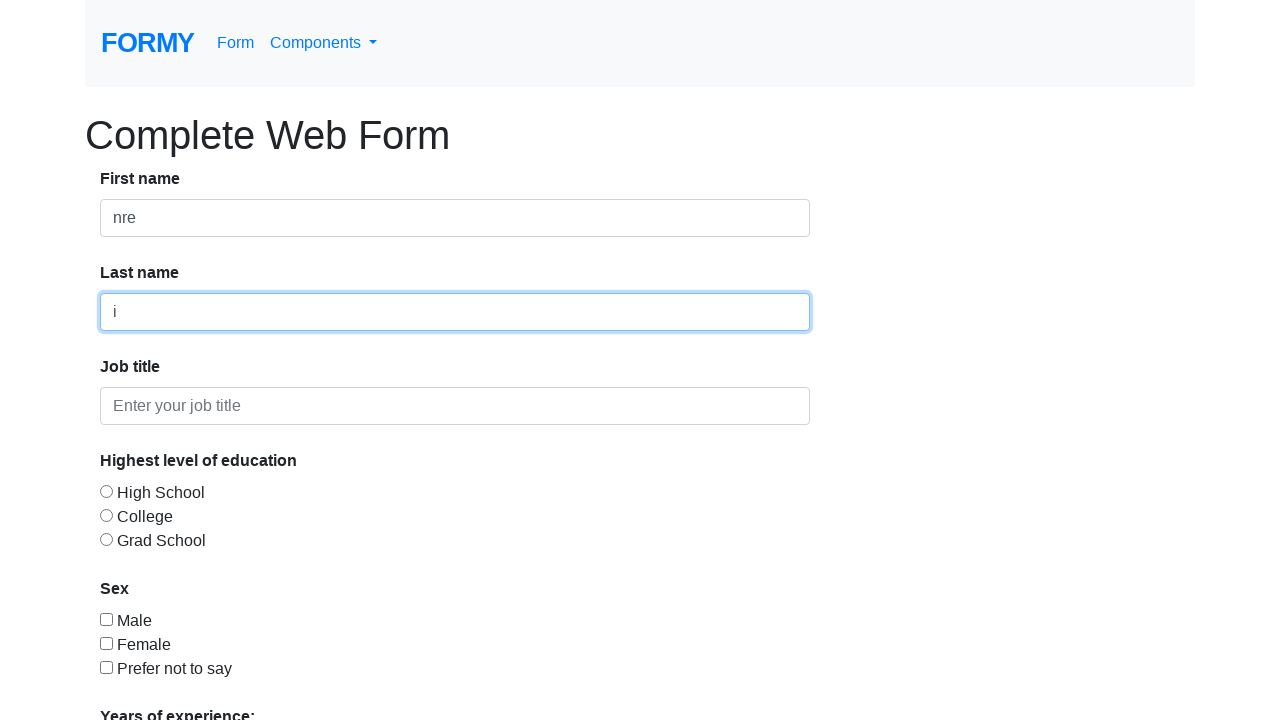

Filled last name field with 'Popescu' on #last-name
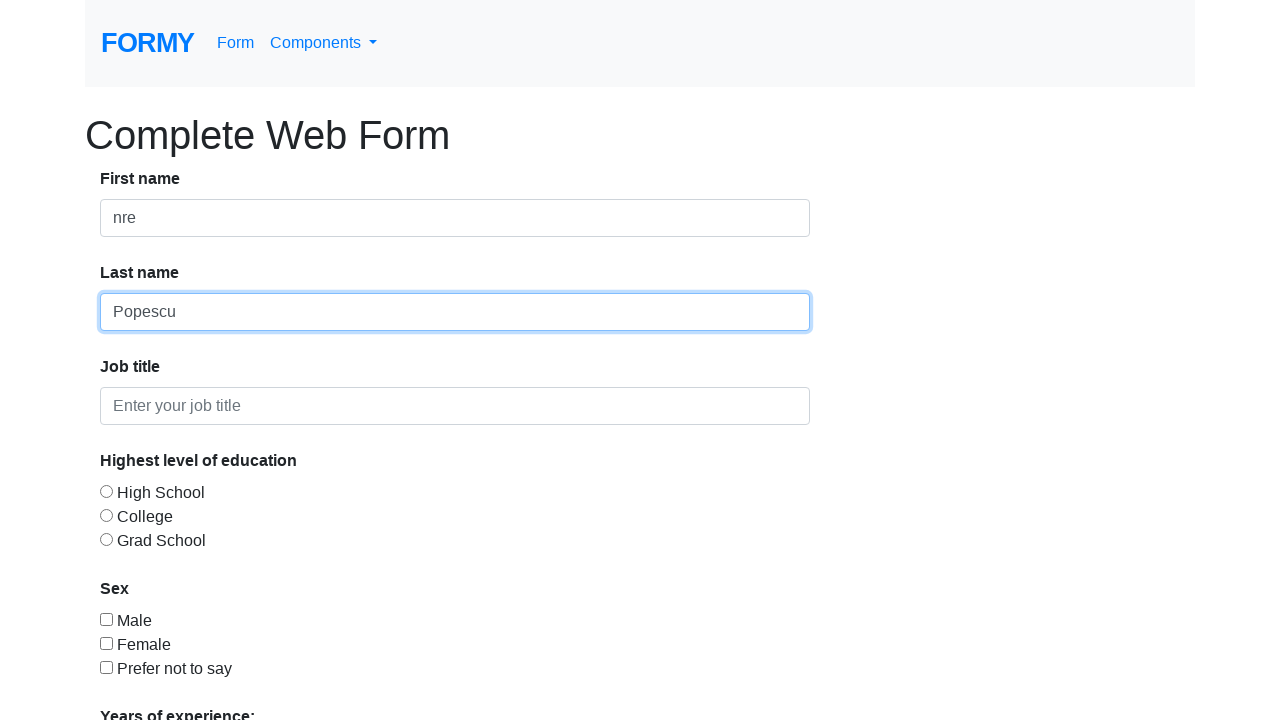

Waited 1000ms for visual effect
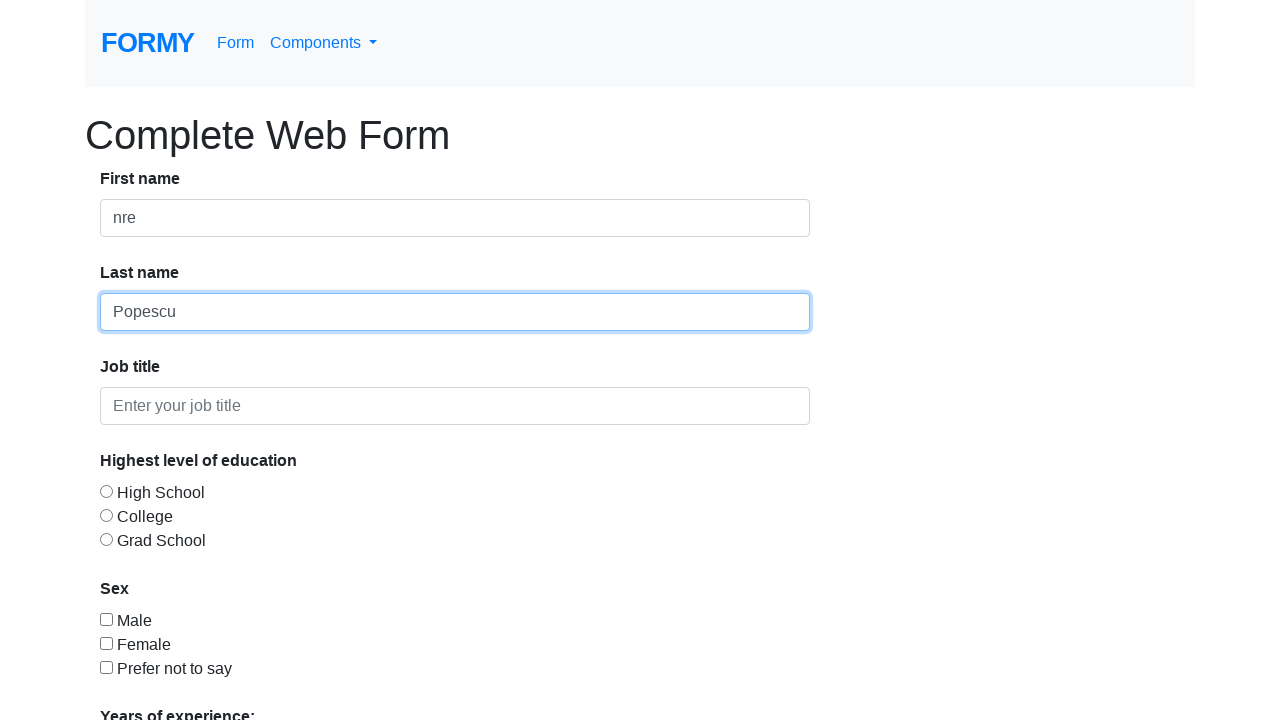

Located Submit link element
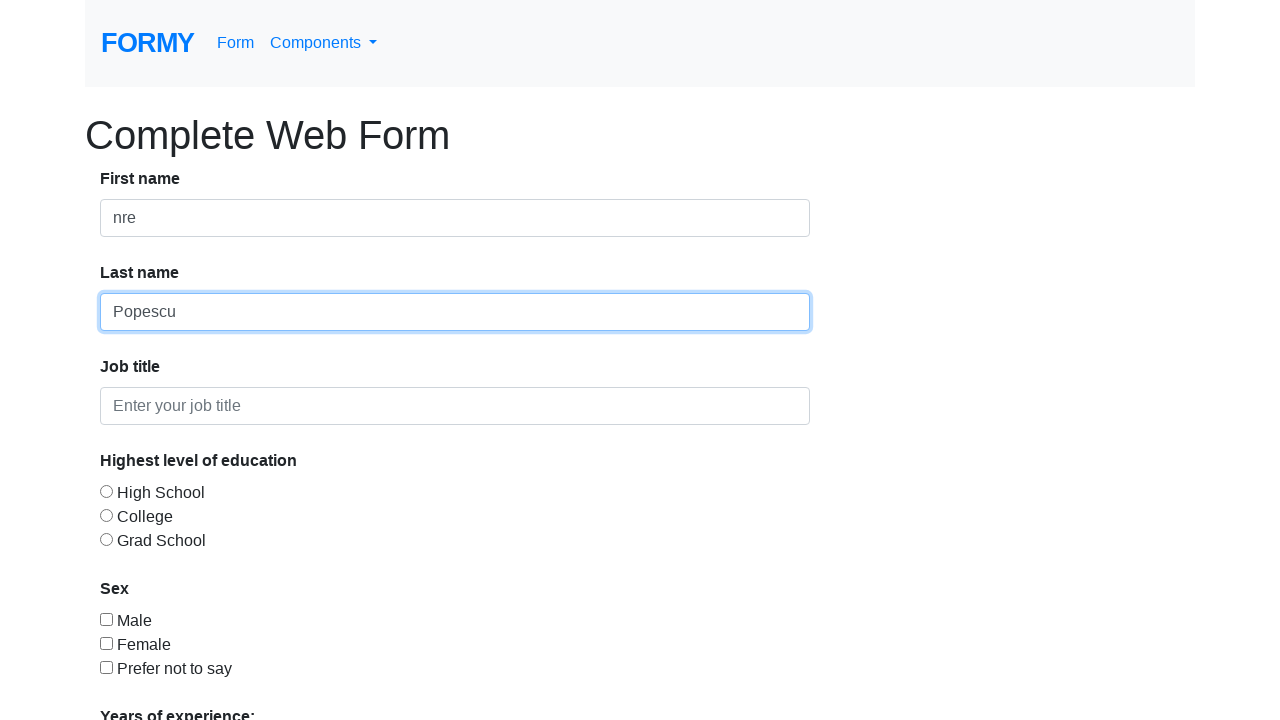

Waited for Submit link to be visible
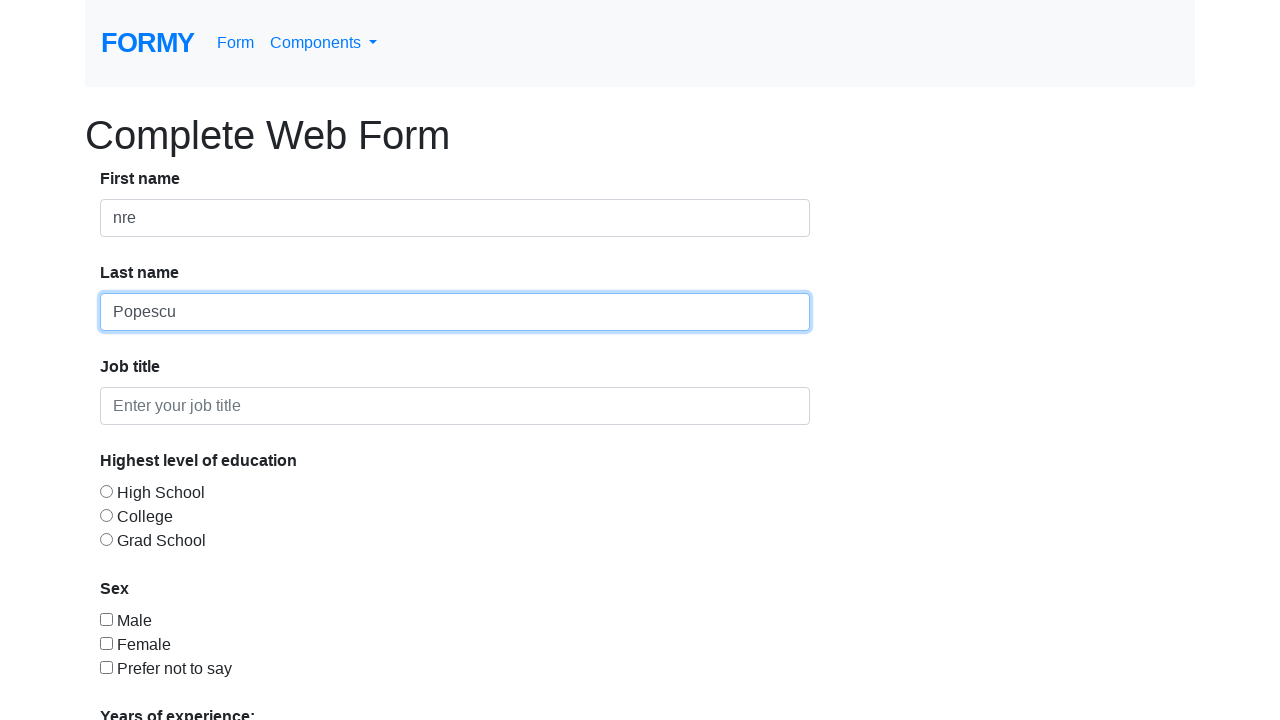

Counted elements with class 'col-sm-offset-2'
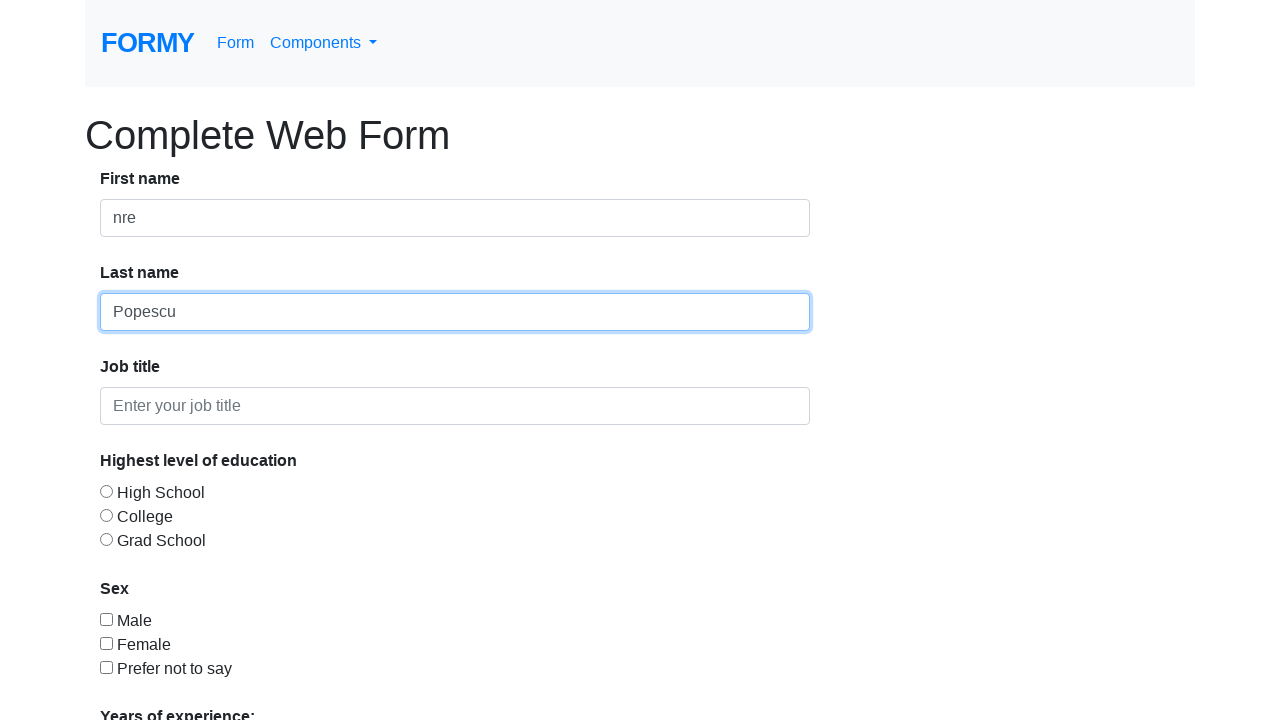

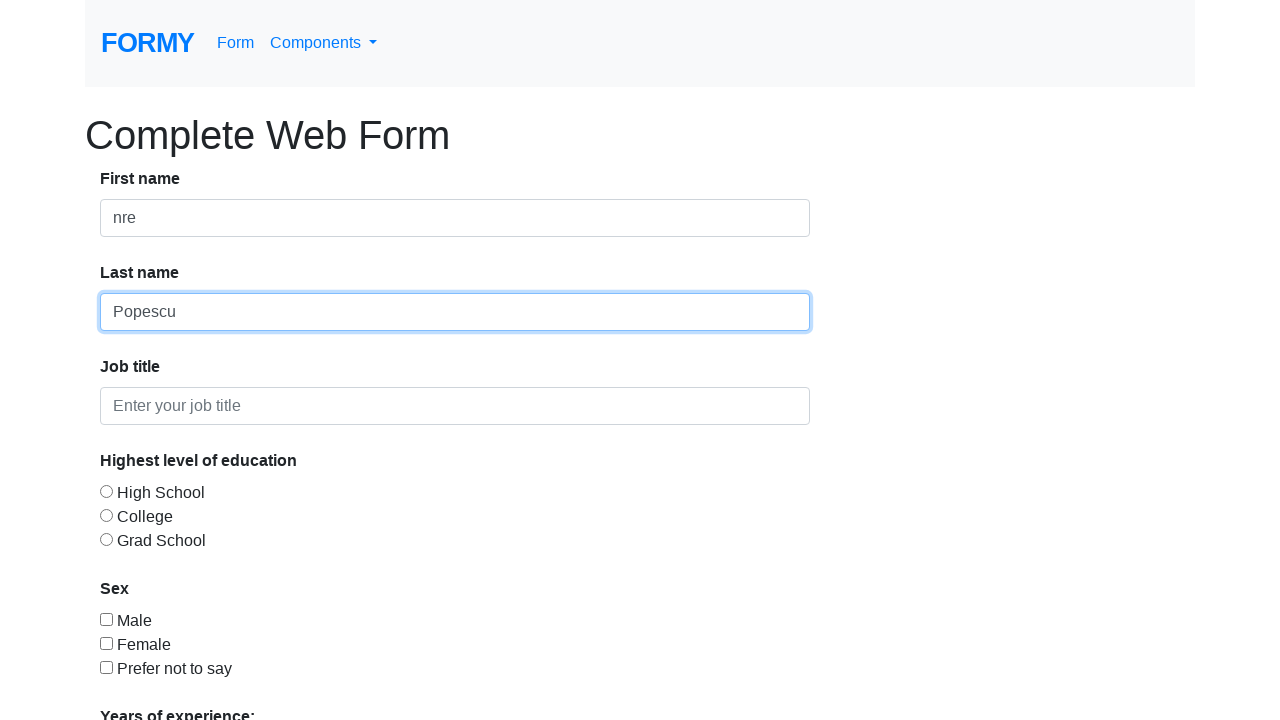